Tests a thermal floor calculator by filling in room dimensions, selecting room type and heating type, entering heat loss value, and verifying the calculated results for heating cable power.

Starting URL: https://kermi-fko.ru/raschety/Calc-Rehau-Solelec.aspx

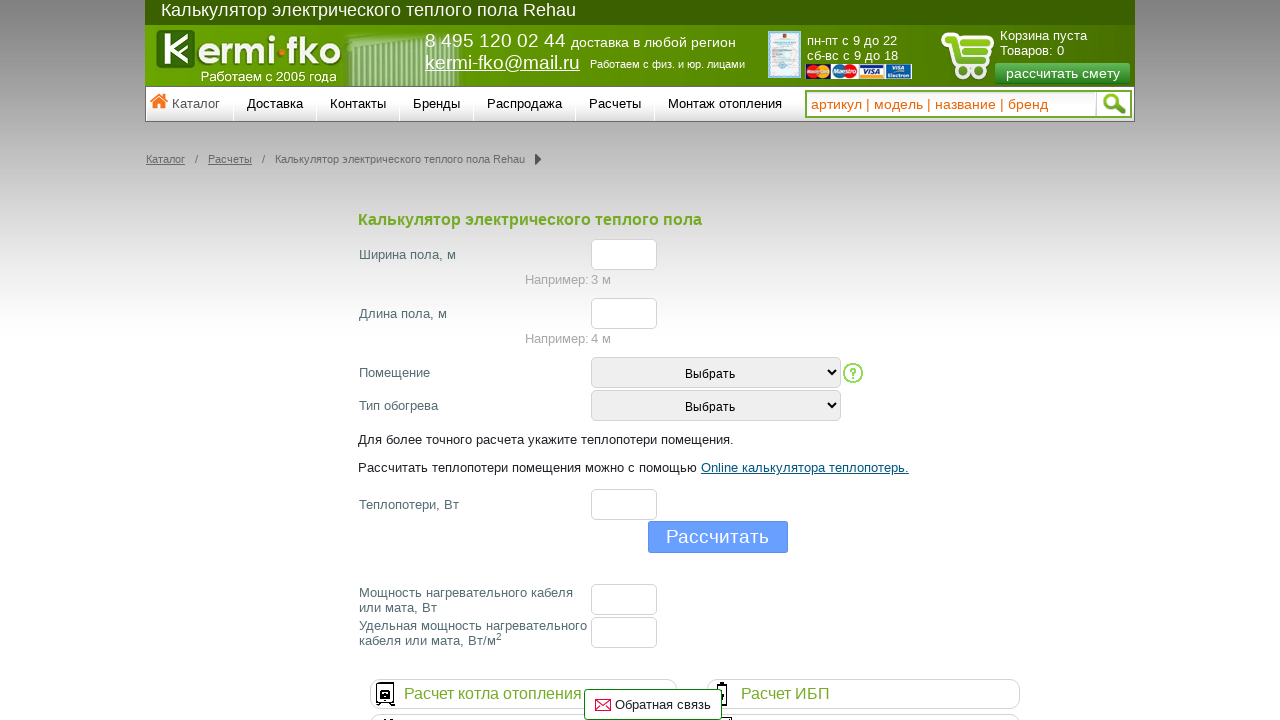

Filled room width field with 40 on #el_f_width
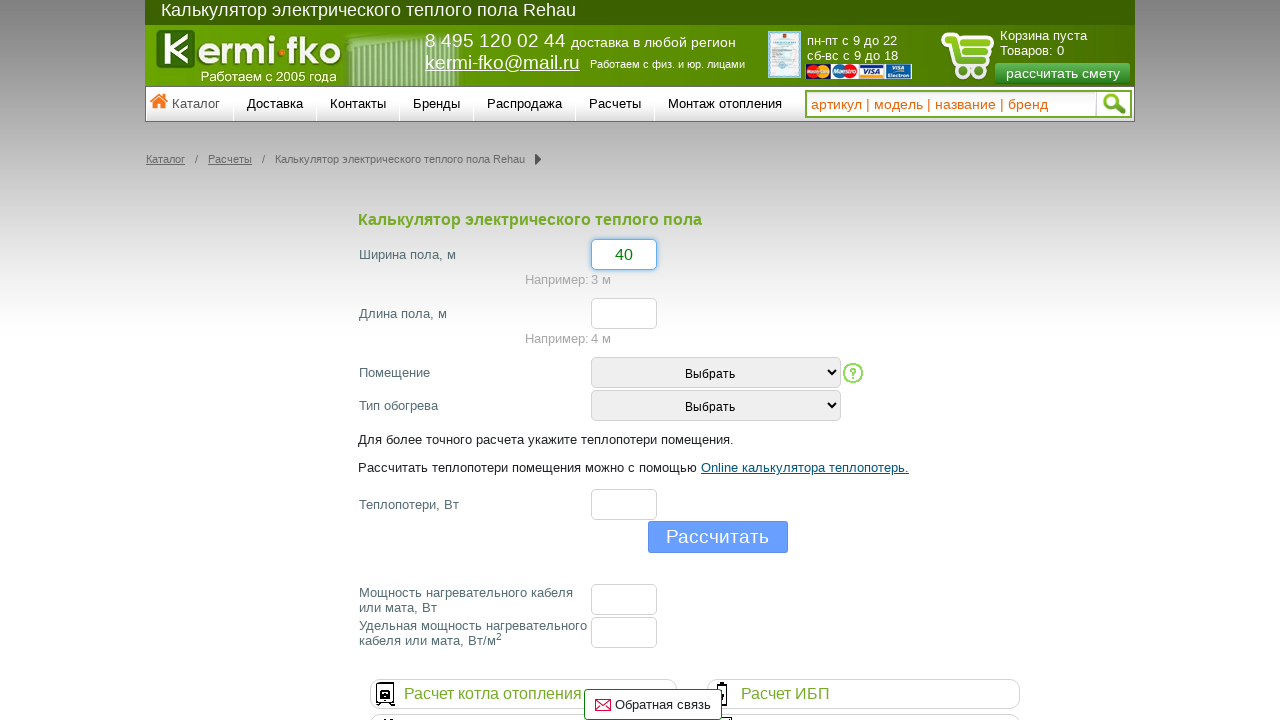

Filled room length field with 20 on #el_f_lenght
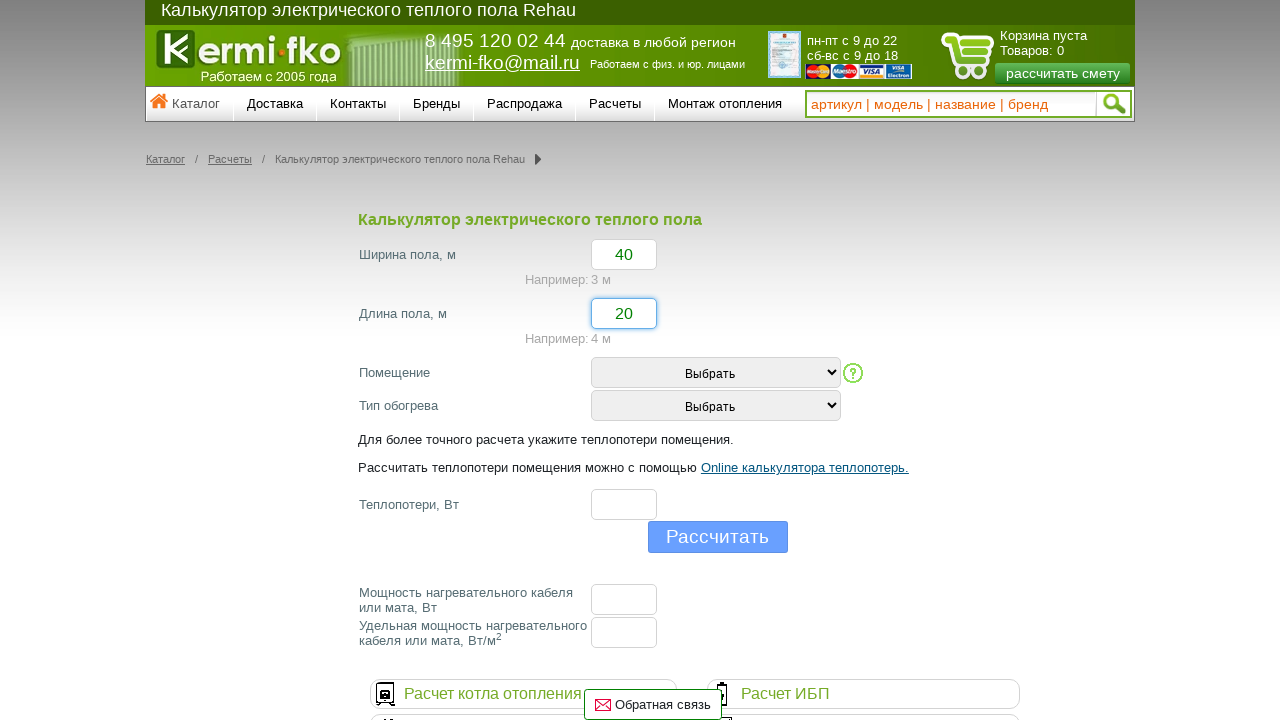

Selected room type (bedroom) on #room_type
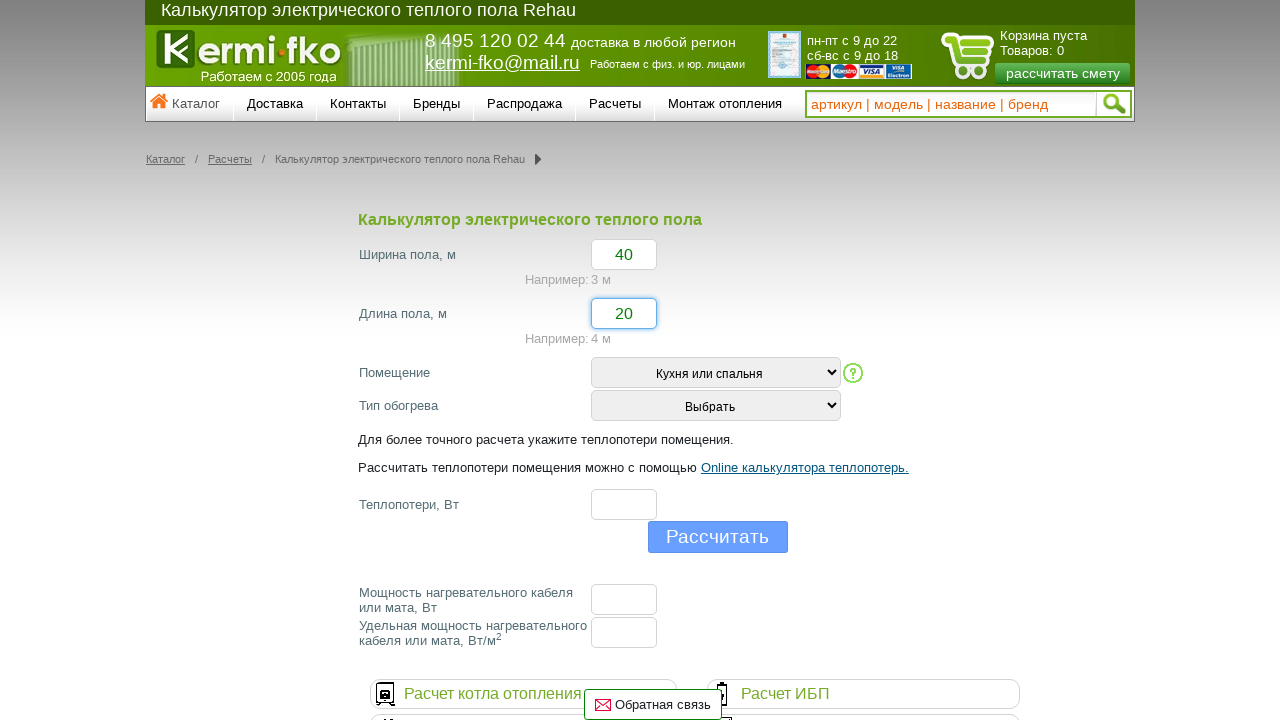

Selected heating type (comfort heating) on #heating_type
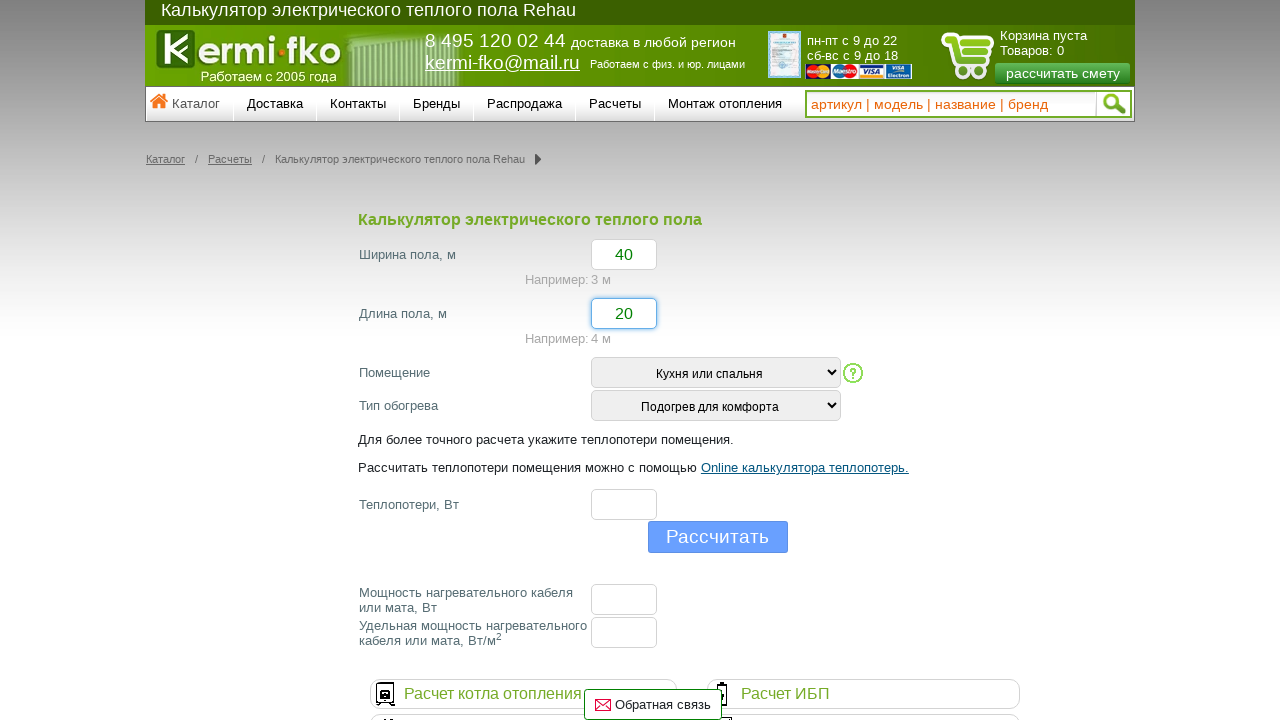

Filled heat loss field with 40000 on #el_f_losses
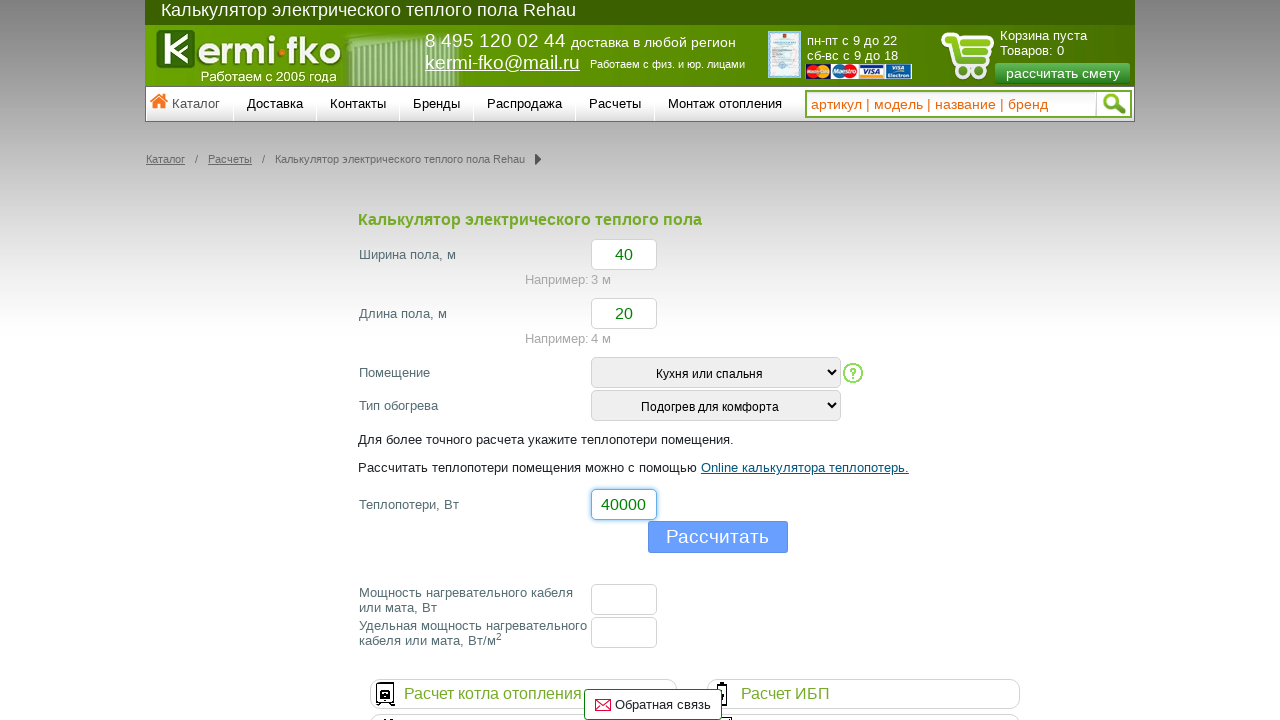

Clicked calculate button at (718, 537) on .buttHFcalc
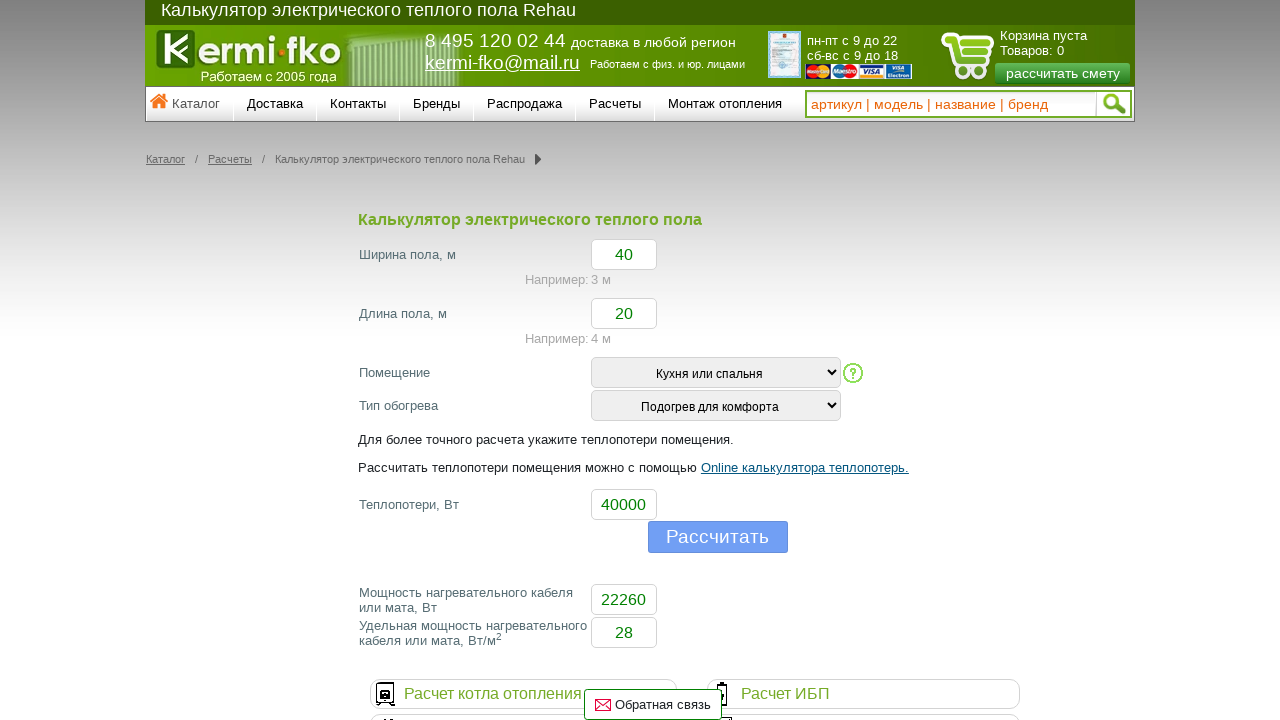

Waited 3 seconds for calculation results to appear
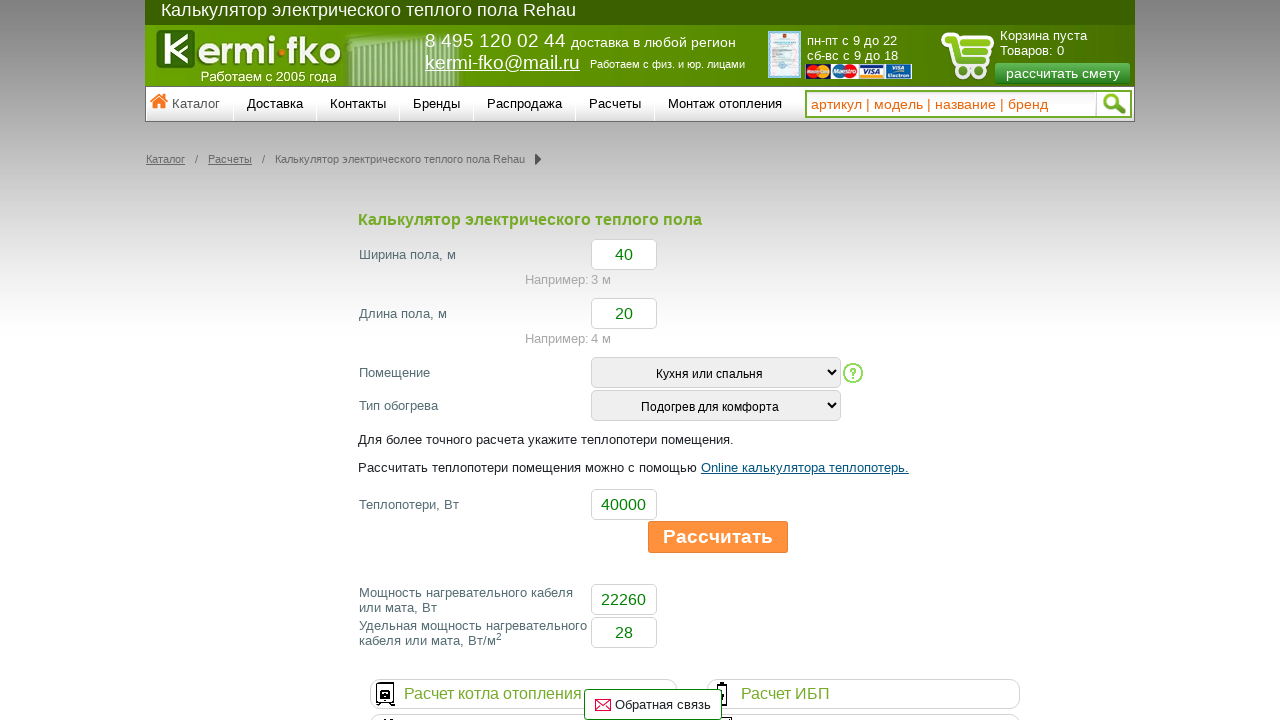

Retrieved heating cable power value: 22260
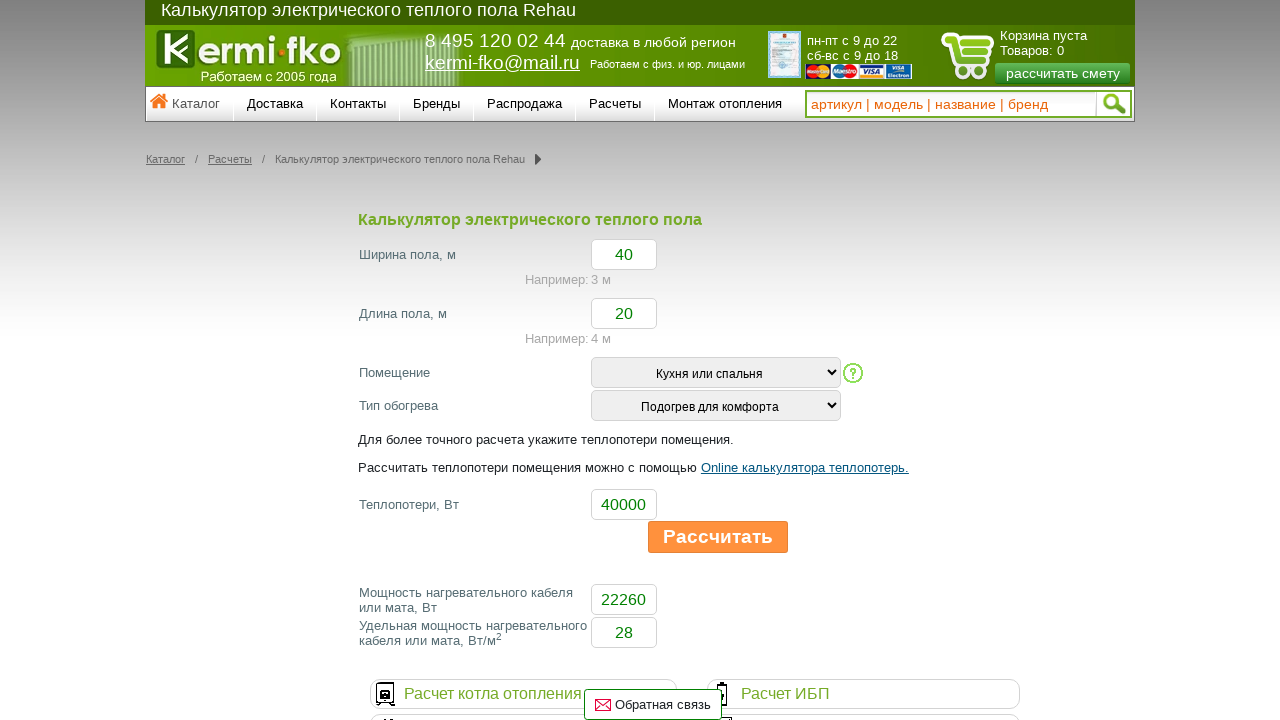

Verified heating cable power is 22260 W
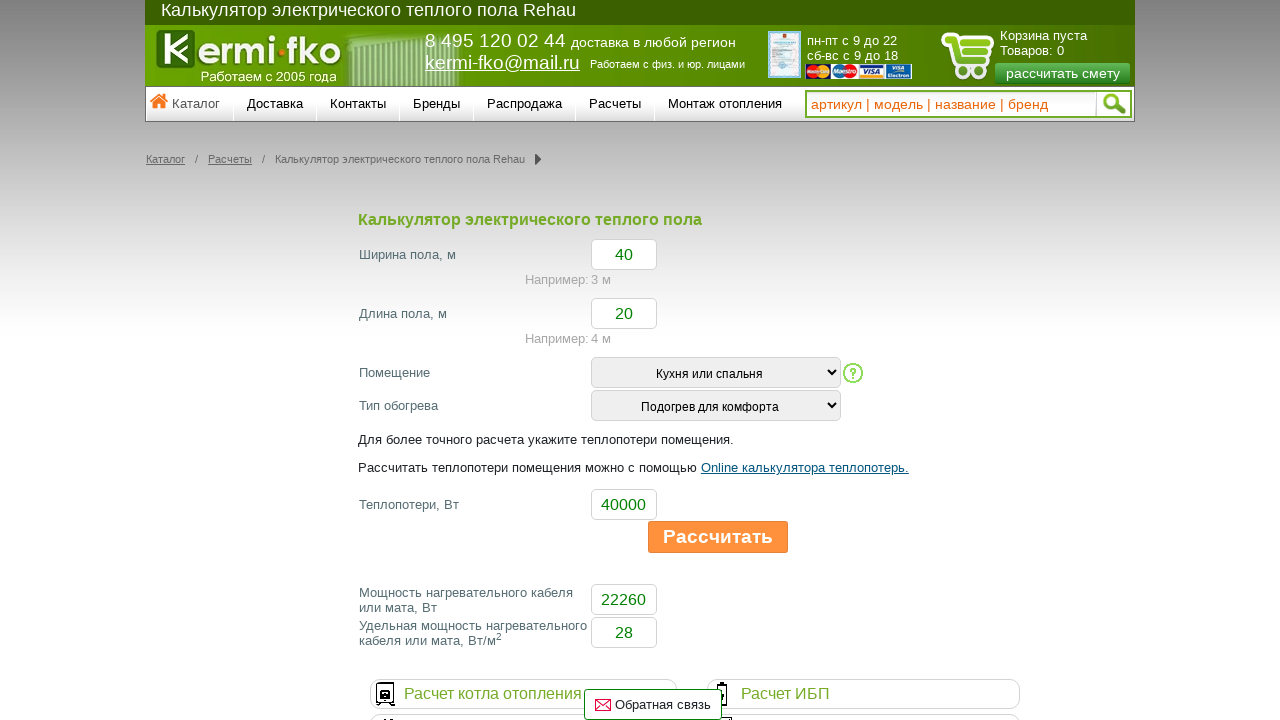

Retrieved specific power value: 28
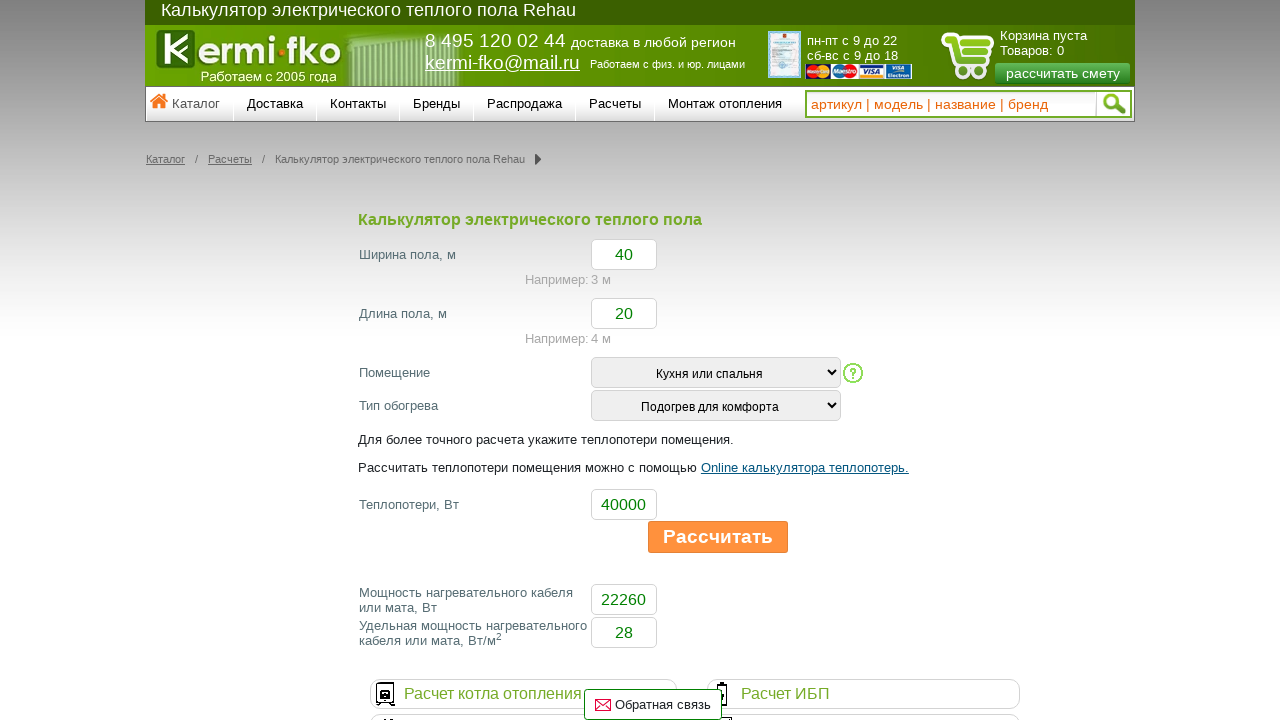

Verified specific power is 28 W/m²
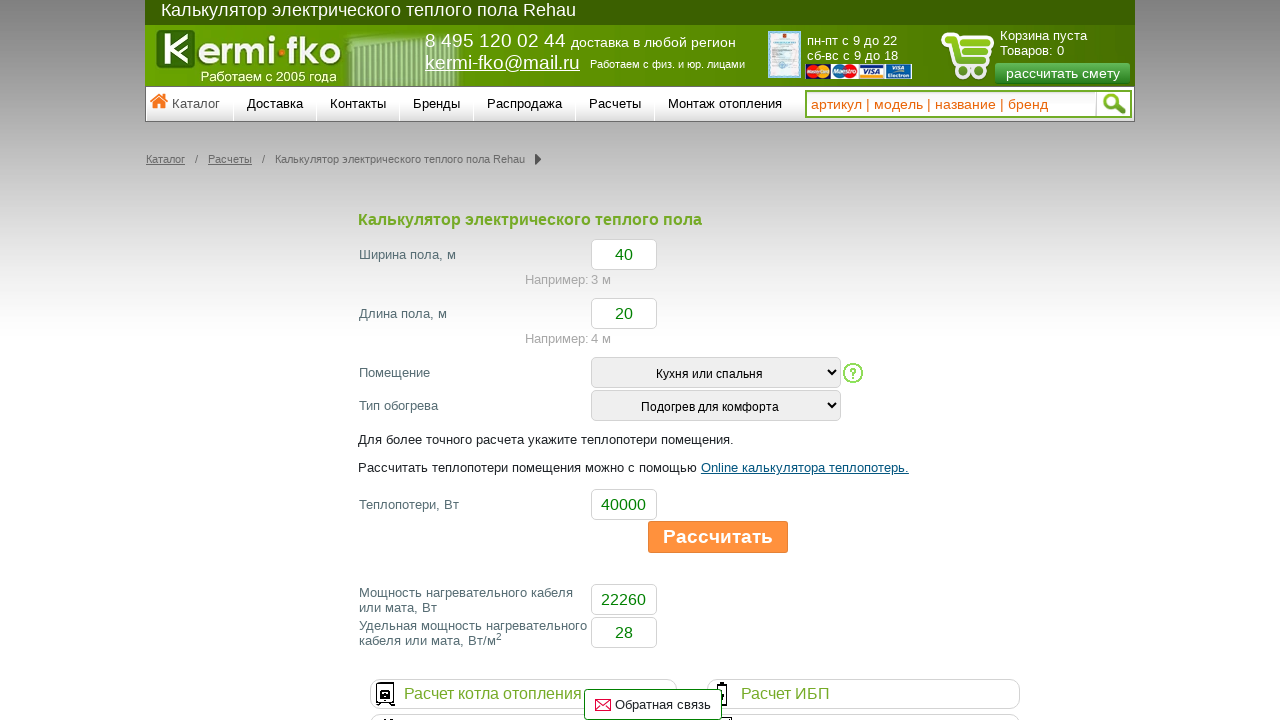

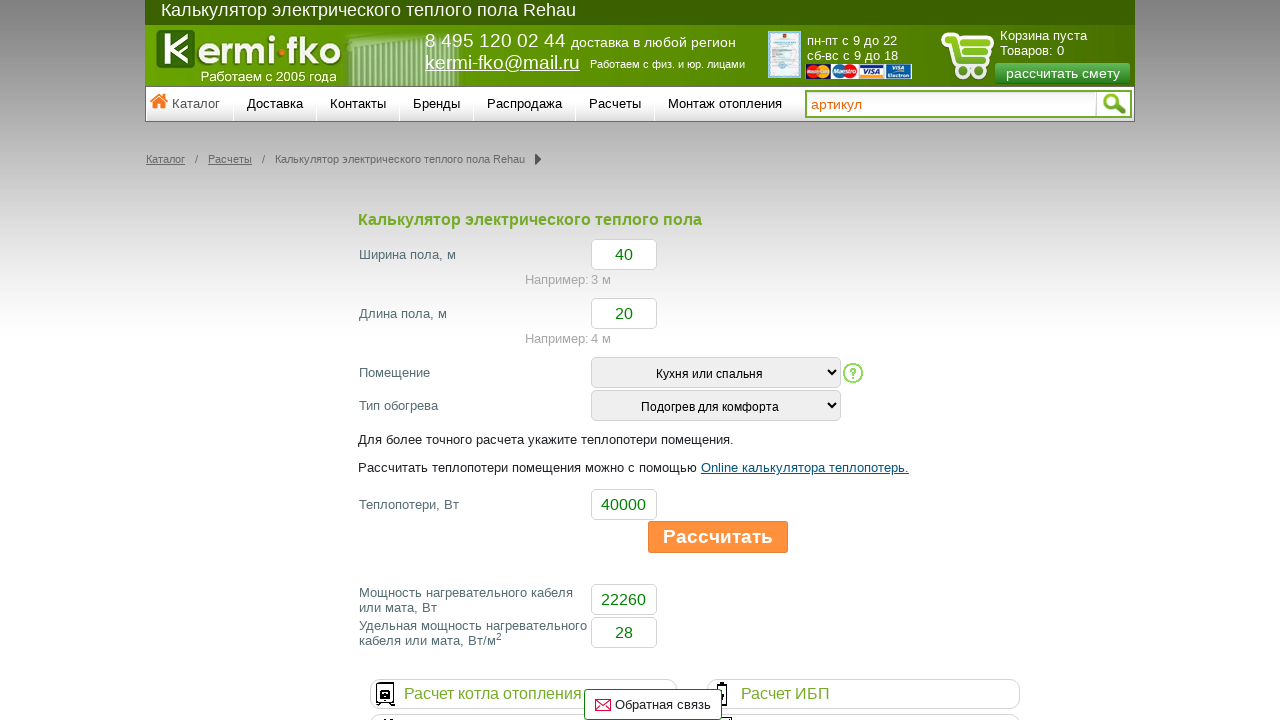